Tests clicking on the Espresso item 10 times to add multiple items to cart

Starting URL: https://coffee-cart.app/

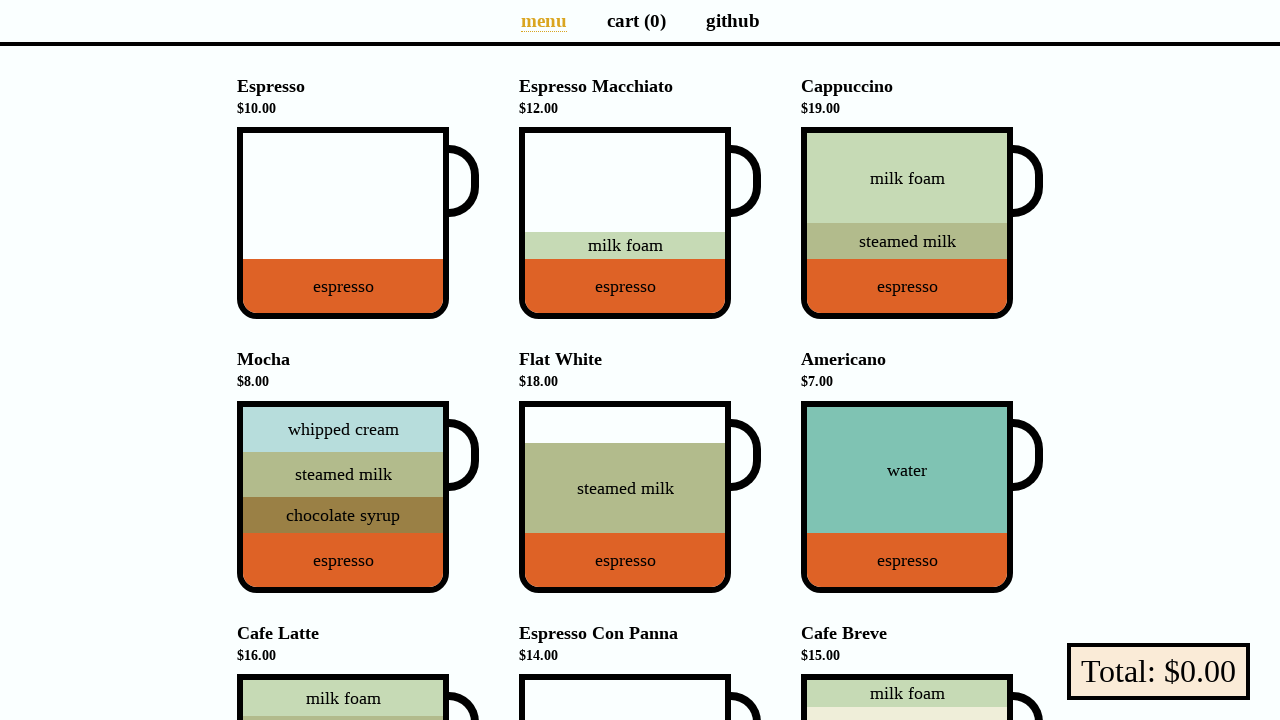

Clicked Espresso item (click 1 of 10) at (343, 223) on [data-test="Espresso"]
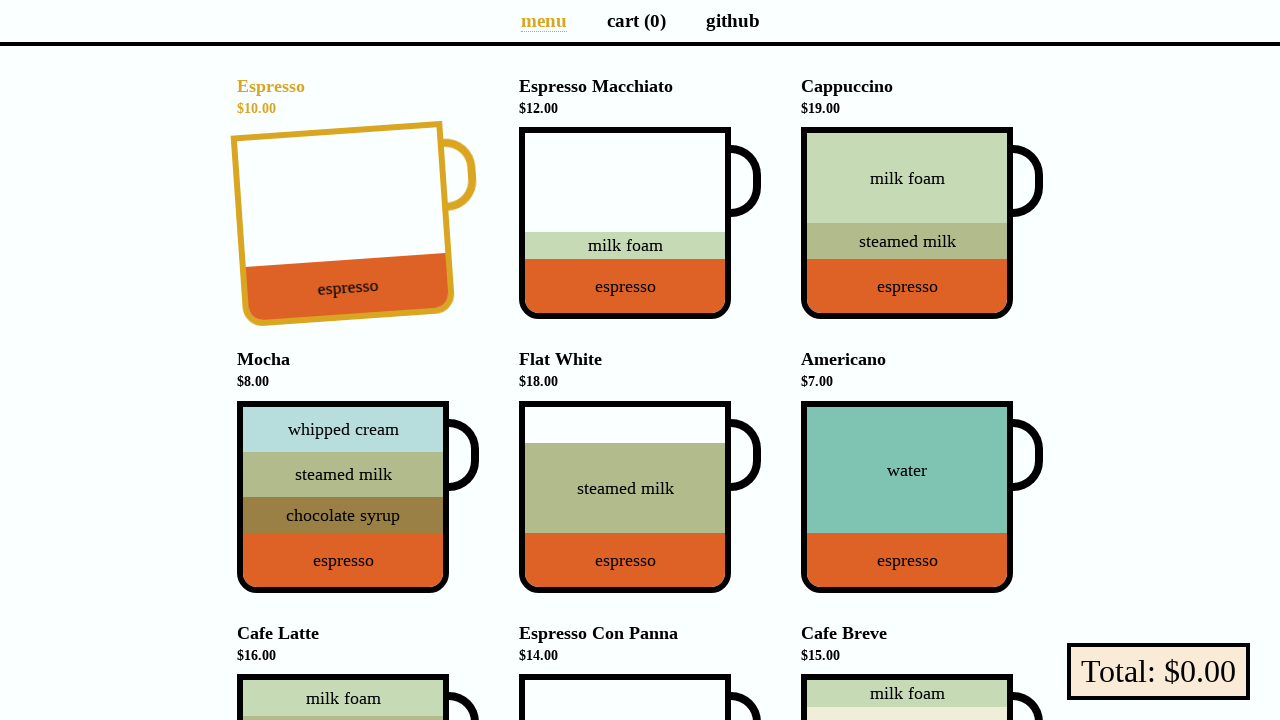

Clicked Espresso item (click 2 of 10) at (343, 224) on [data-test="Espresso"]
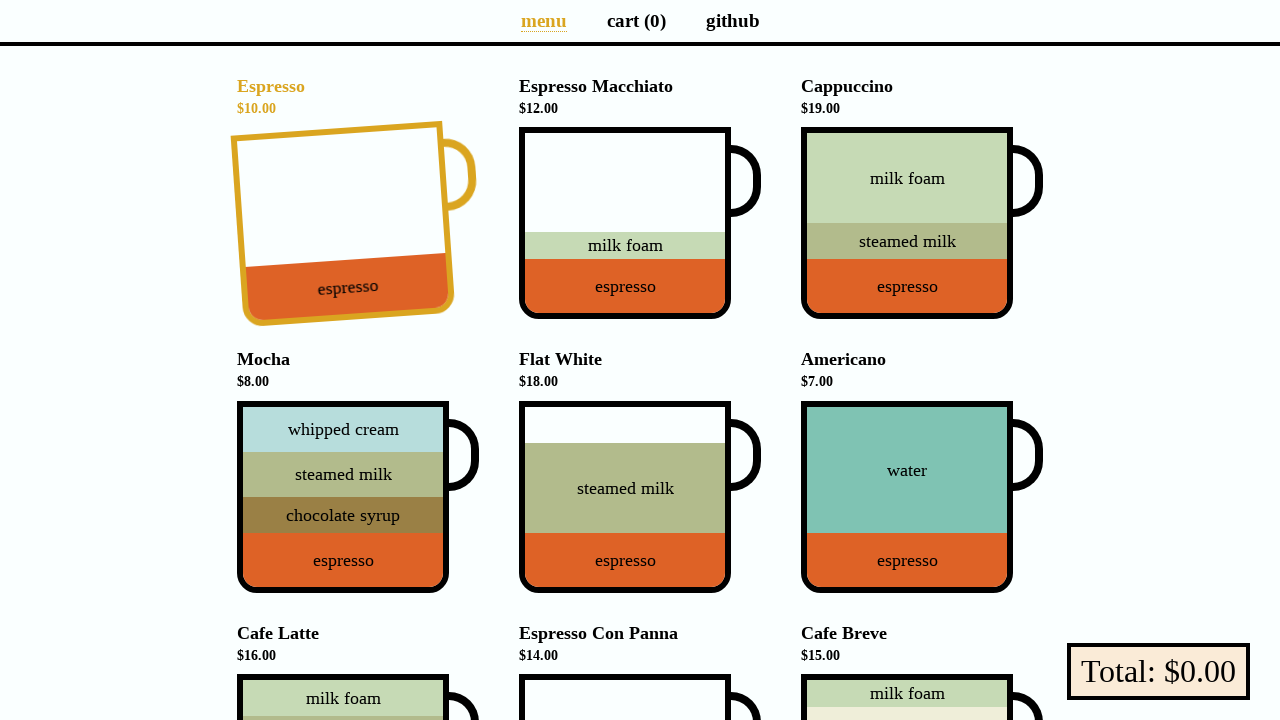

Clicked Espresso item (click 3 of 10) at (343, 224) on [data-test="Espresso"]
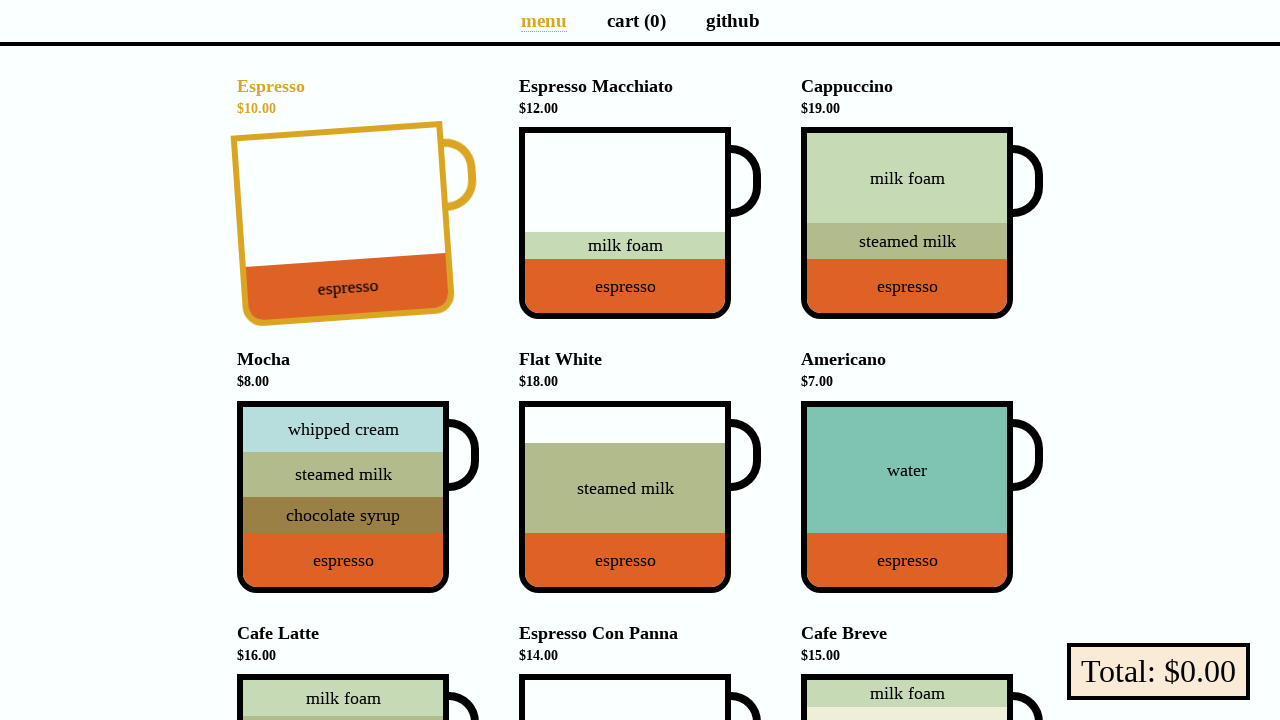

Clicked Espresso item (click 4 of 10) at (343, 224) on [data-test="Espresso"]
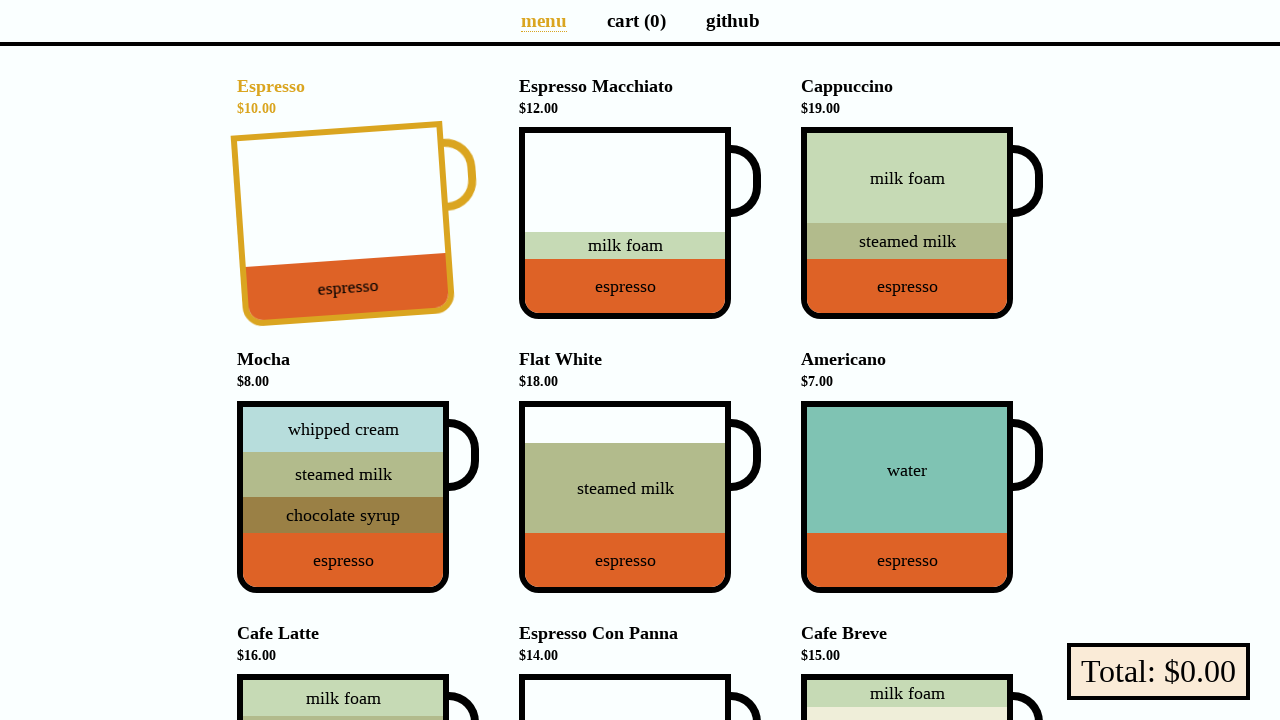

Clicked Espresso item (click 5 of 10) at (343, 224) on [data-test="Espresso"]
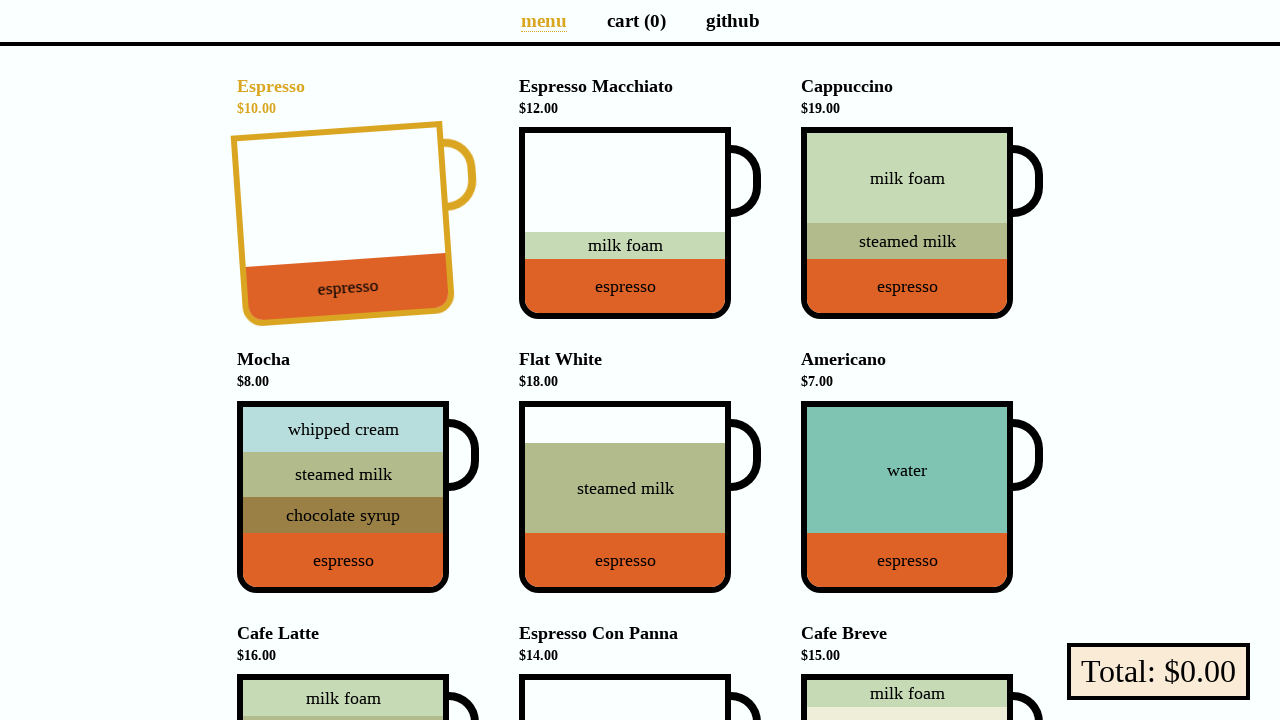

Clicked Espresso item (click 6 of 10) at (343, 224) on [data-test="Espresso"]
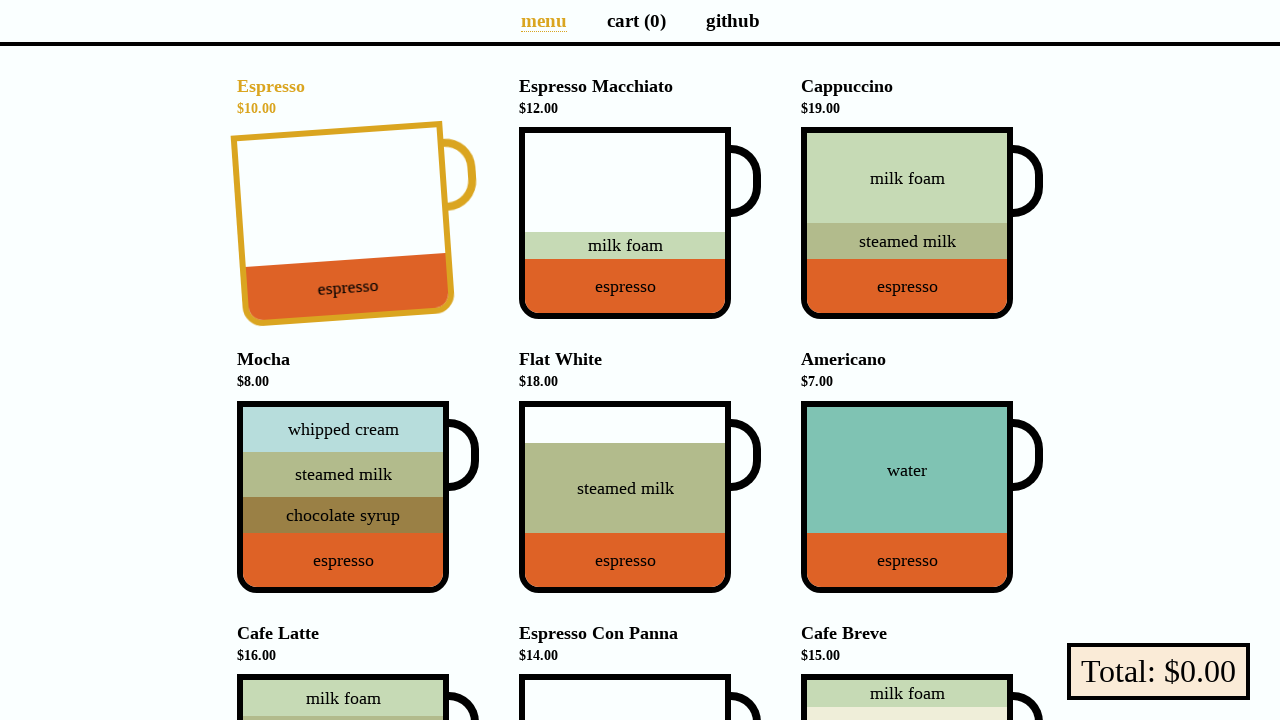

Clicked Espresso item (click 7 of 10) at (343, 224) on [data-test="Espresso"]
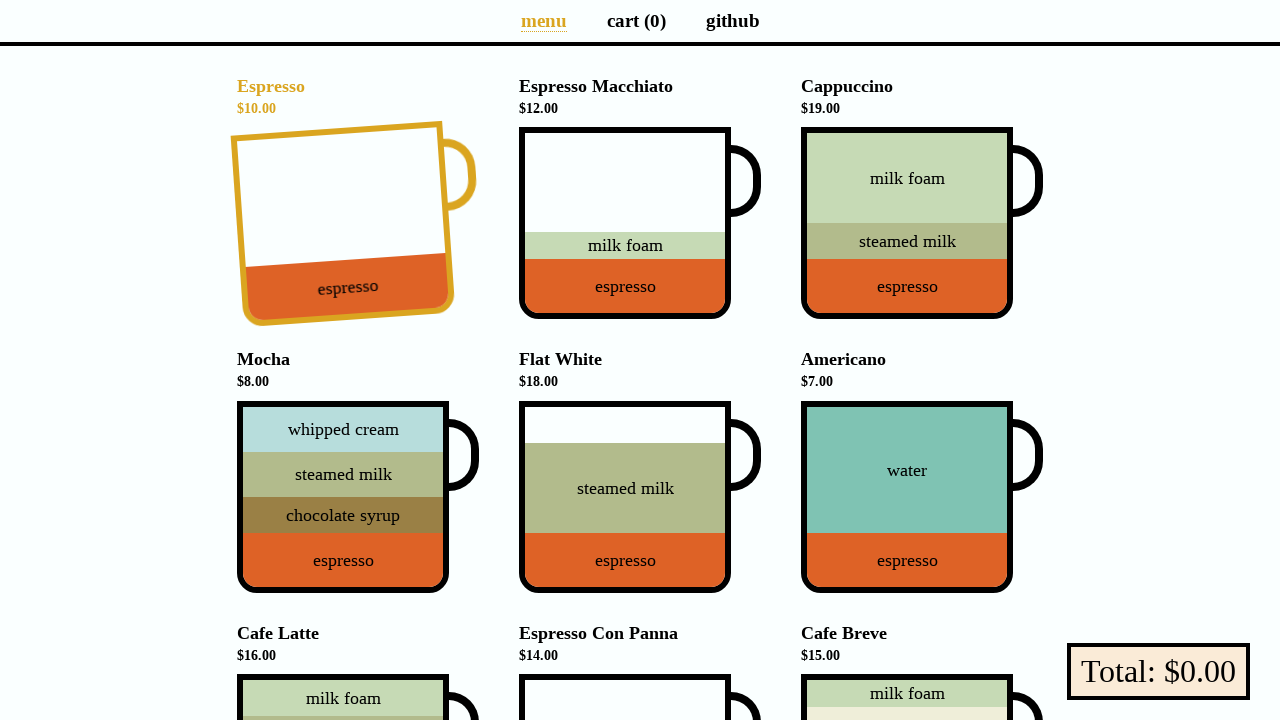

Clicked Espresso item (click 8 of 10) at (343, 224) on [data-test="Espresso"]
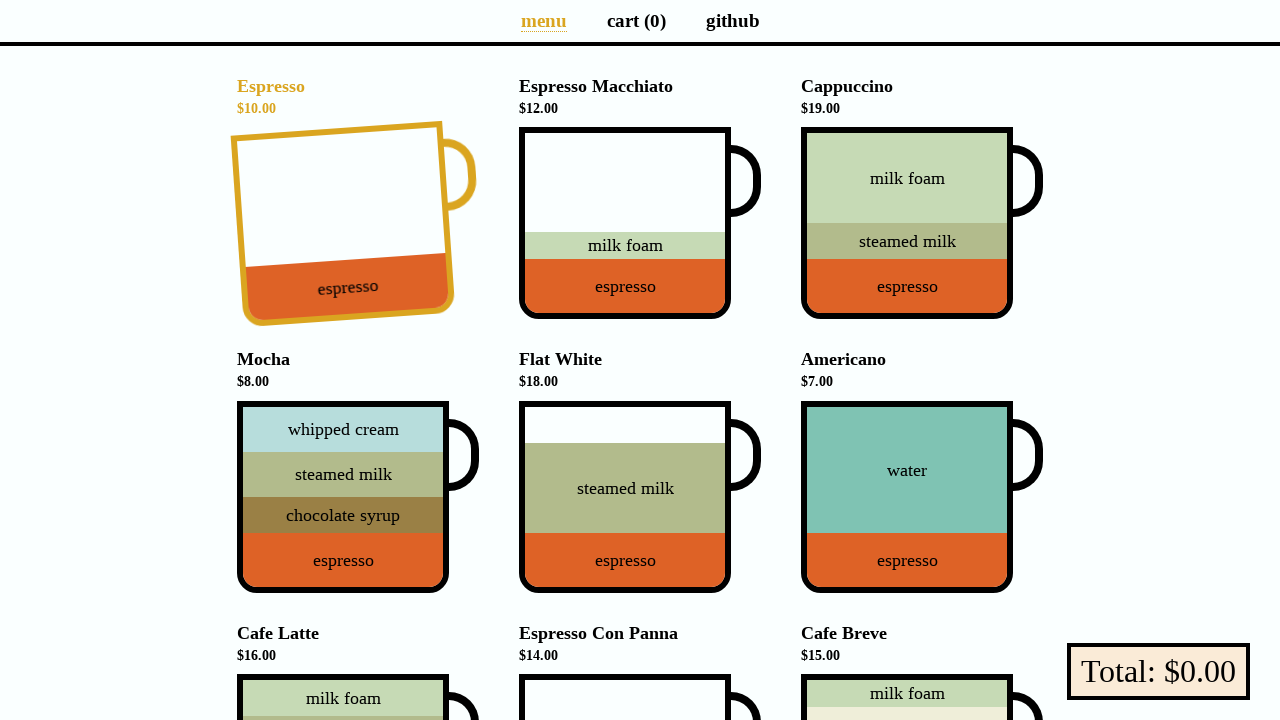

Clicked Espresso item (click 9 of 10) at (343, 224) on [data-test="Espresso"]
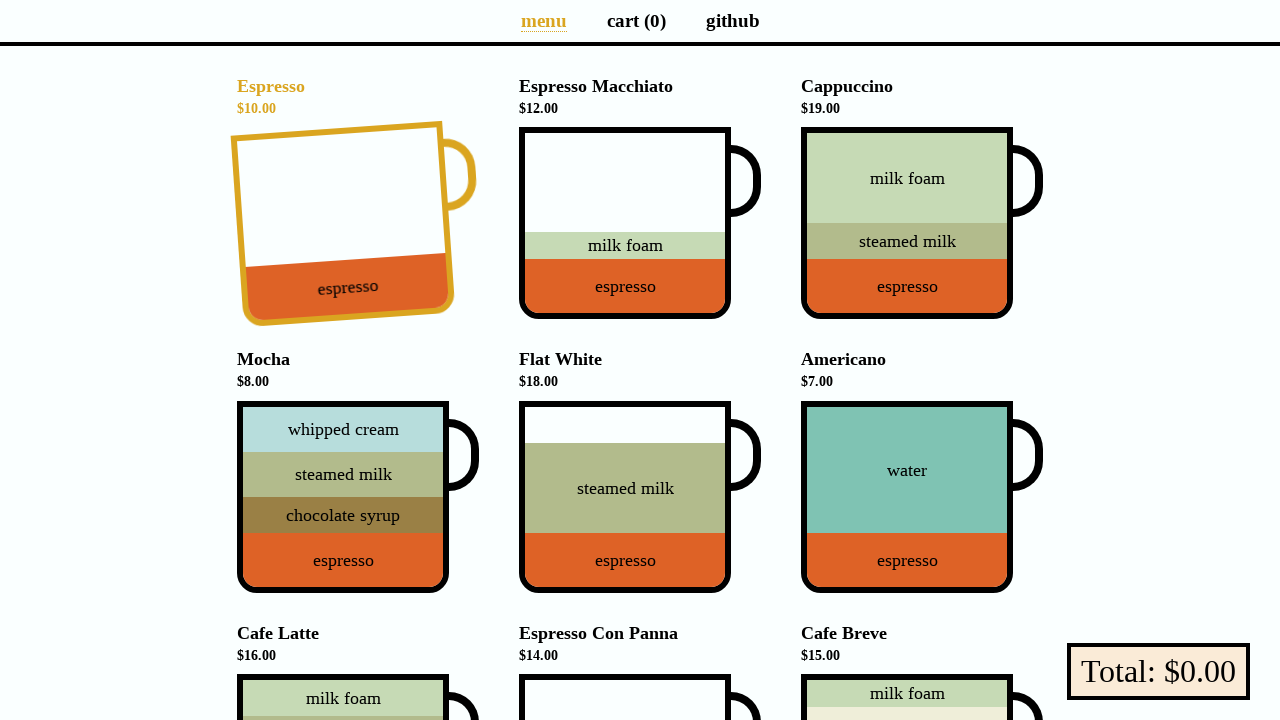

Clicked Espresso item (click 10 of 10) at (343, 224) on [data-test="Espresso"]
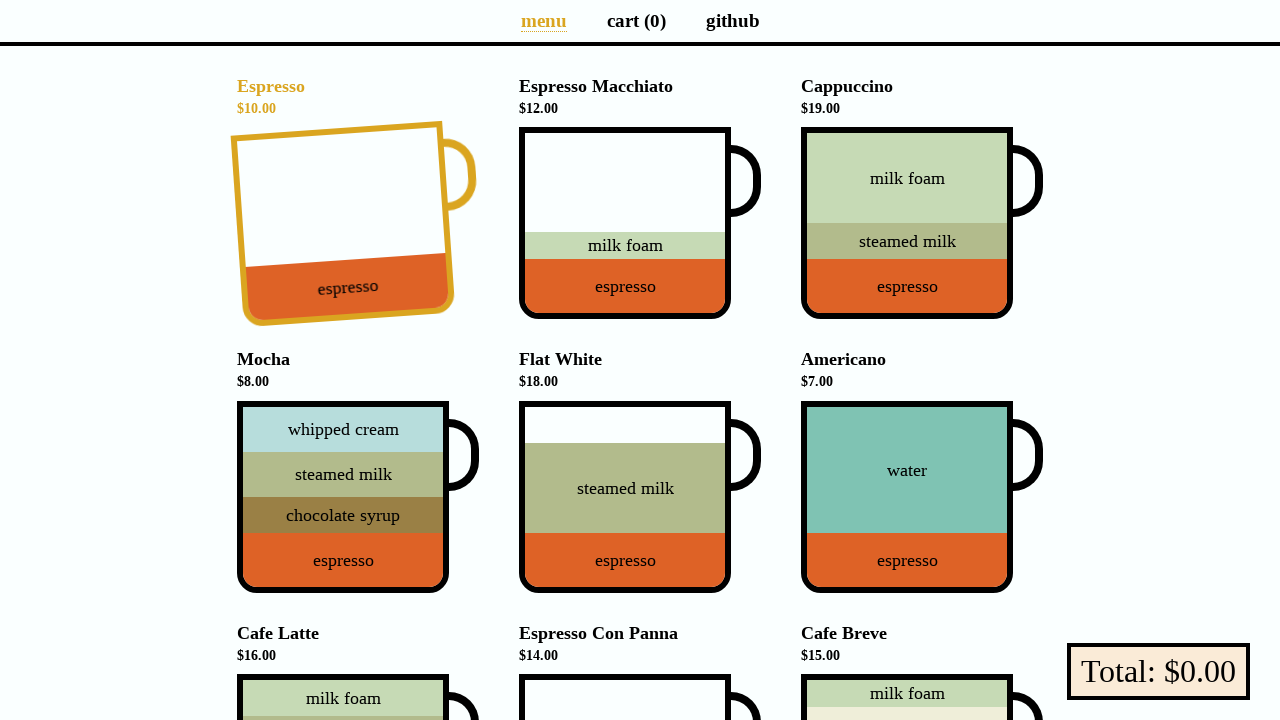

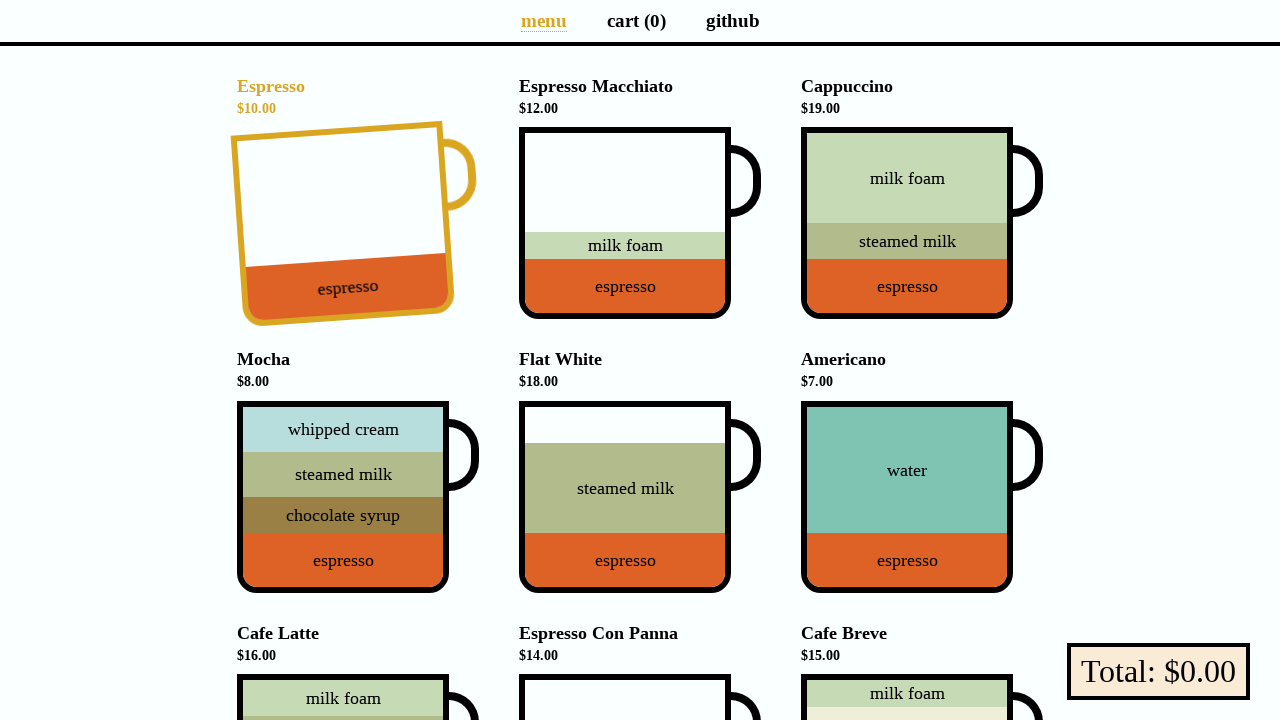